Navigates to IBM contact page and takes screenshots of the page and a specific element

Starting URL: https://www.ibm.com/contact/global

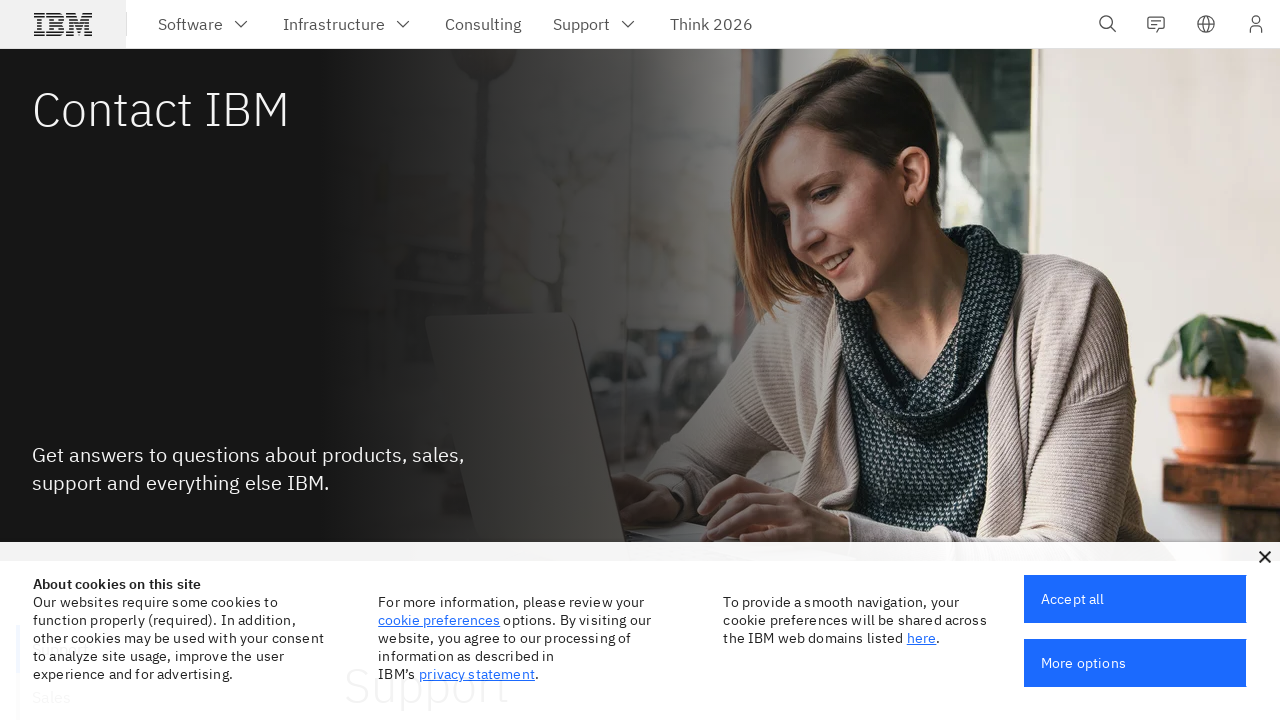

Waited 3 seconds for page to fully load
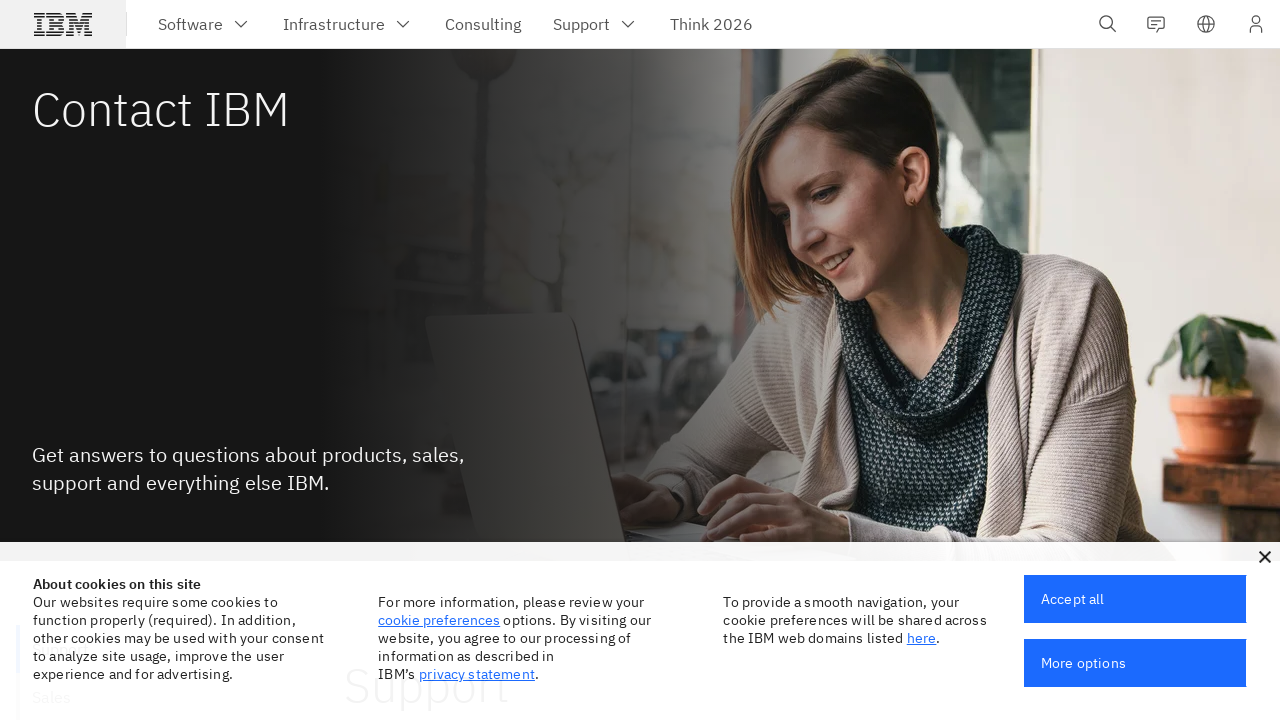

Took full page screenshot
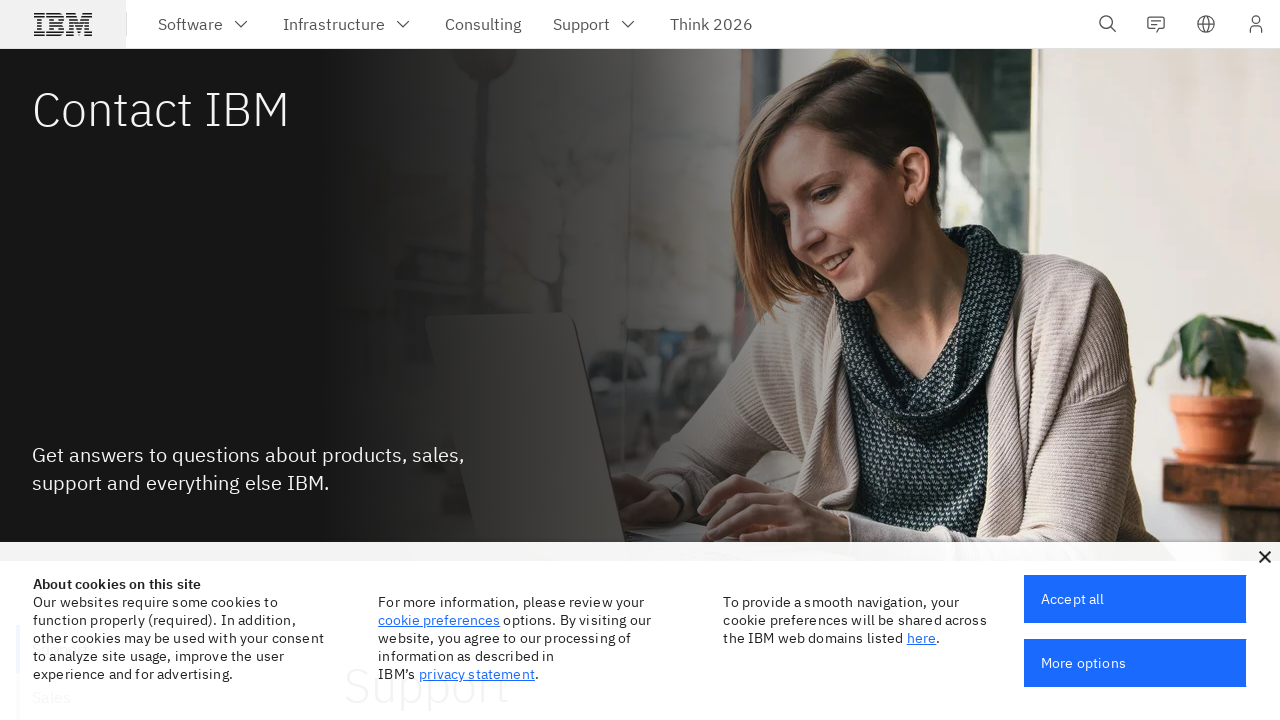

Found and captured screenshot of first button element
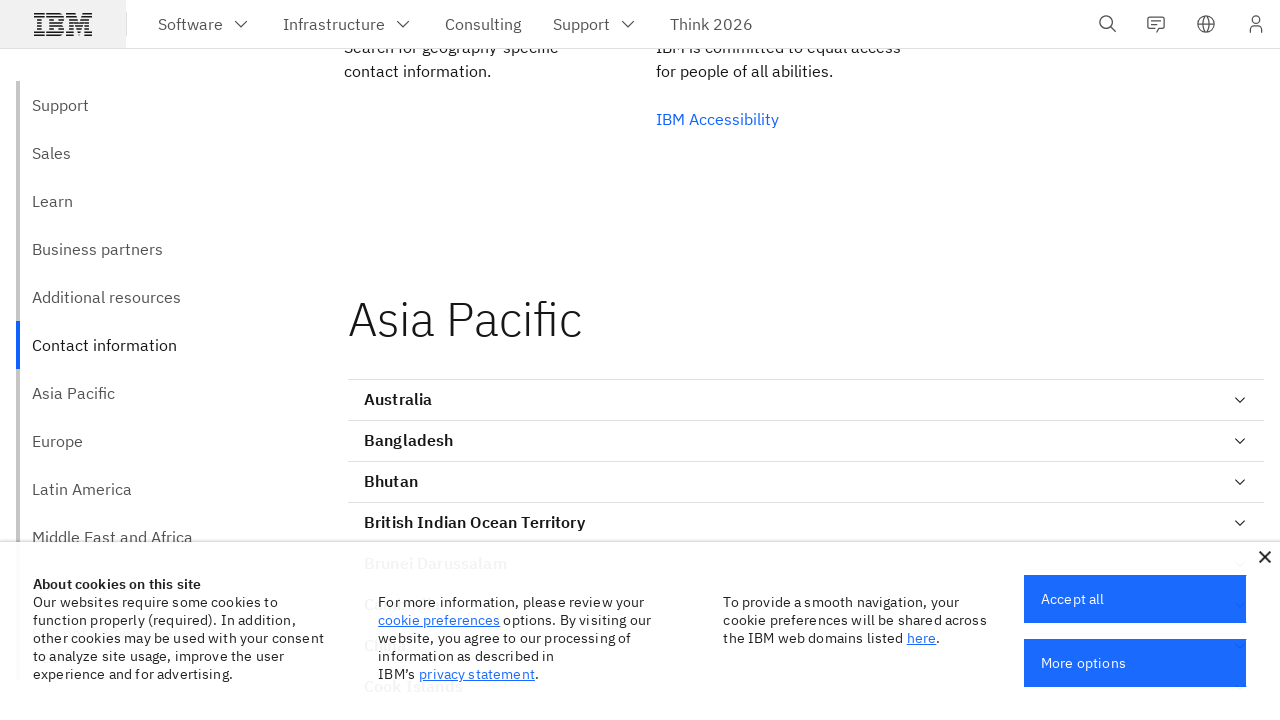

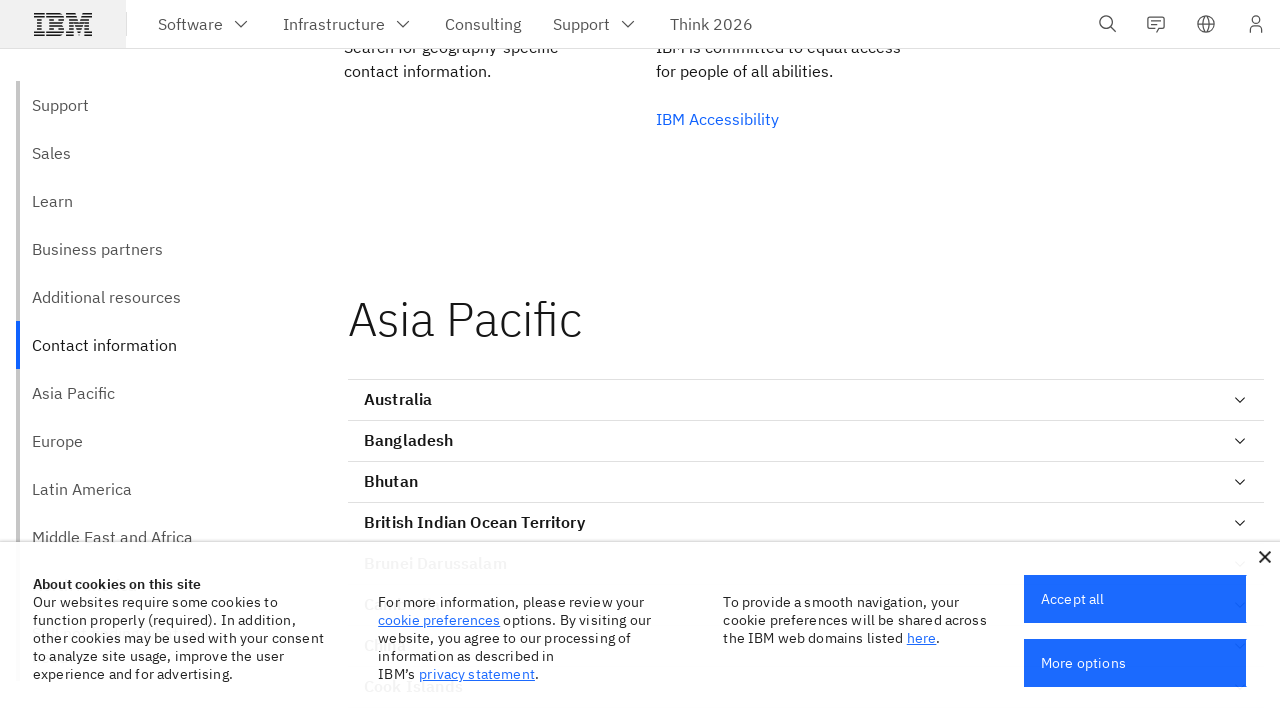